Tests that the news page does not display 404 errors or "content not found" messages

Starting URL: https://egundem.com/haberler

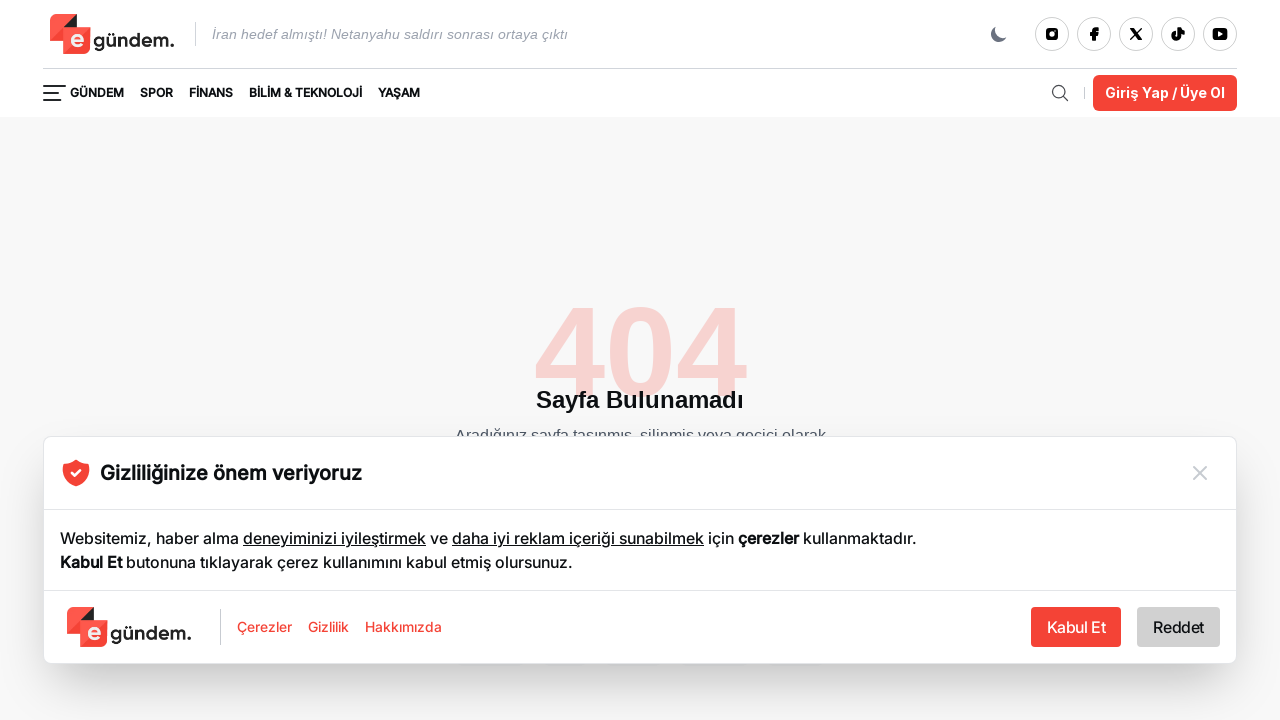

Page loaded with domcontentloaded state
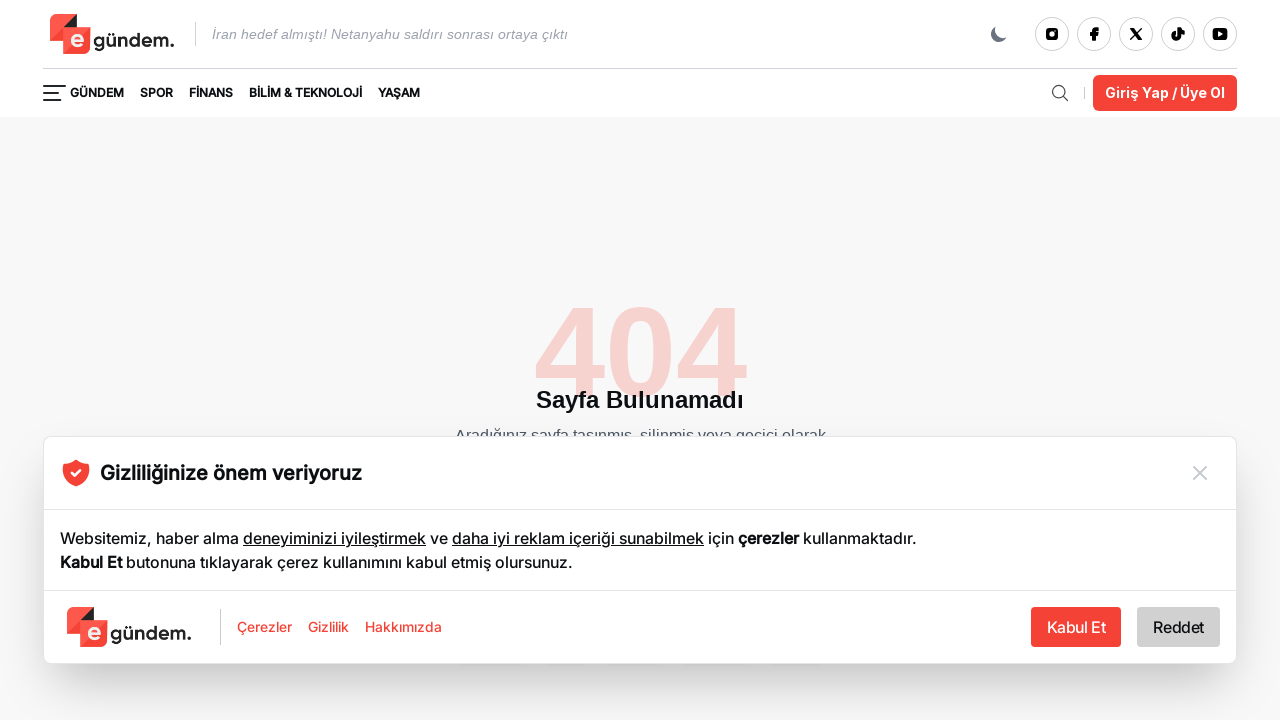

Body element found - page content is present, no 404 or error messages detected
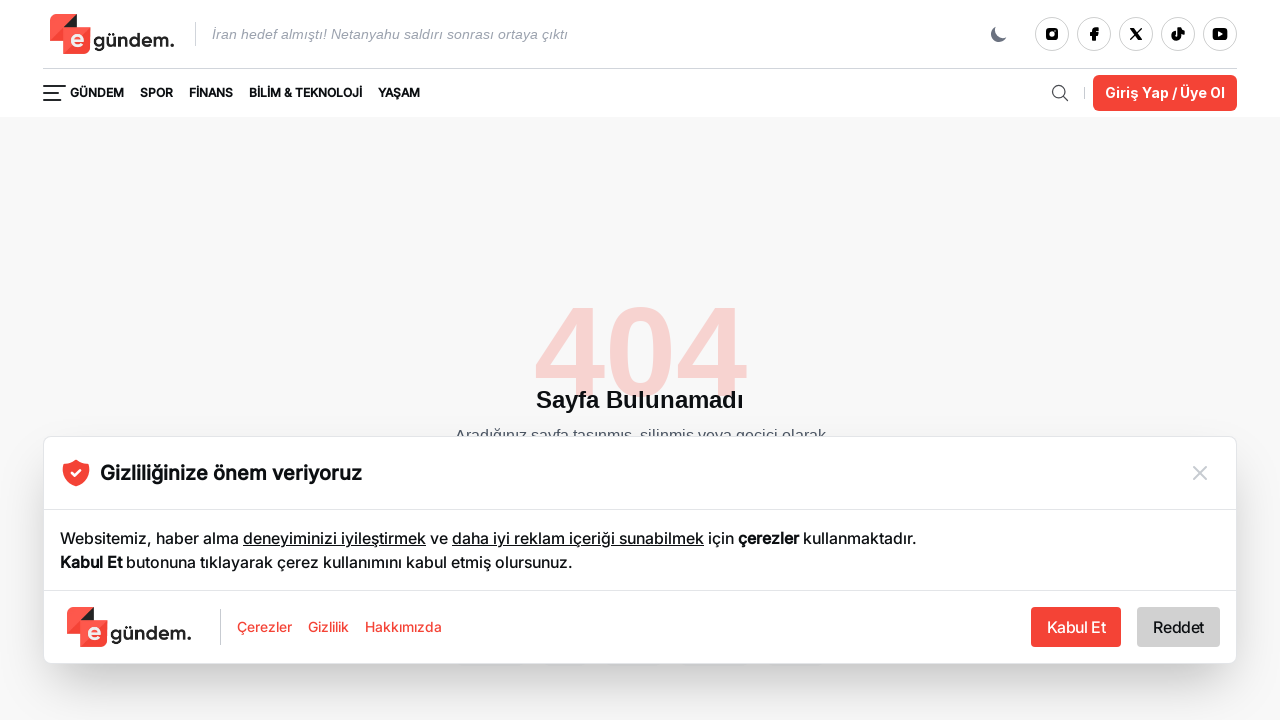

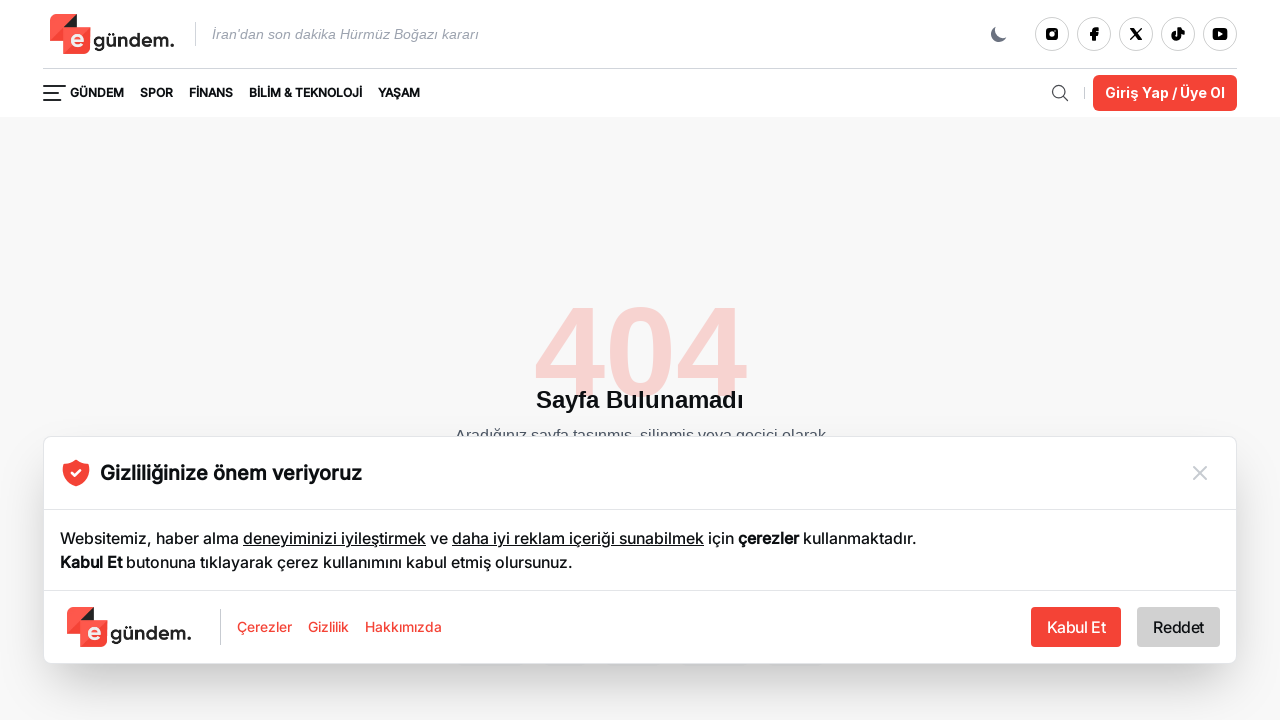